Tests handling of browser prompt dialogs by clicking a button that triggers a prompt and accepting it with a custom input value

Starting URL: https://letcode.in/alert

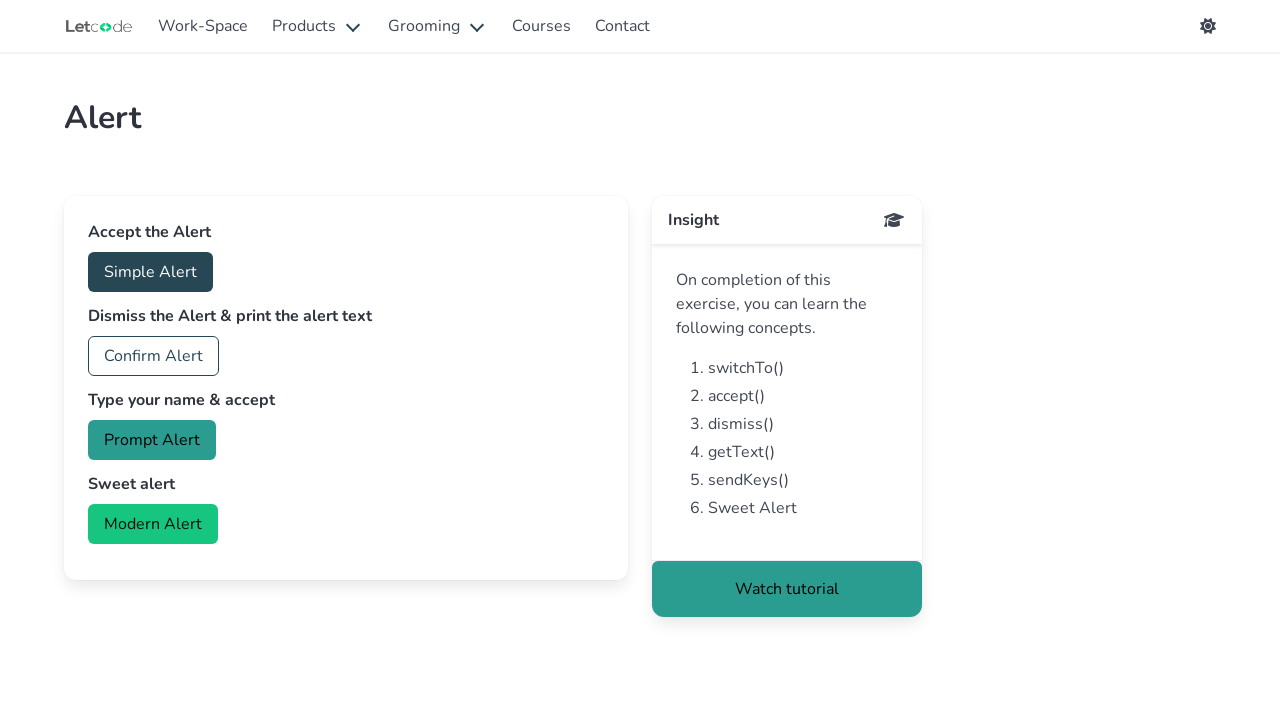

Set up dialog handler to accept prompt with 'Marcus'
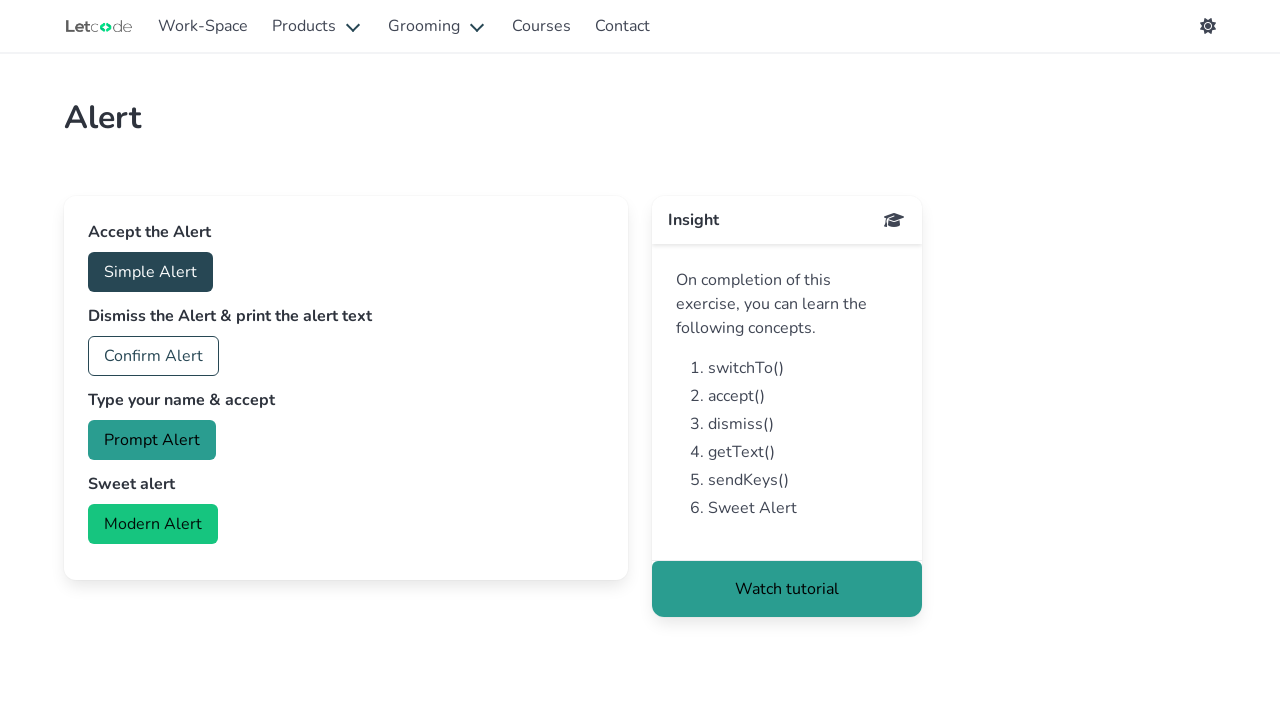

Clicked prompt button to trigger dialog at (152, 440) on #prompt
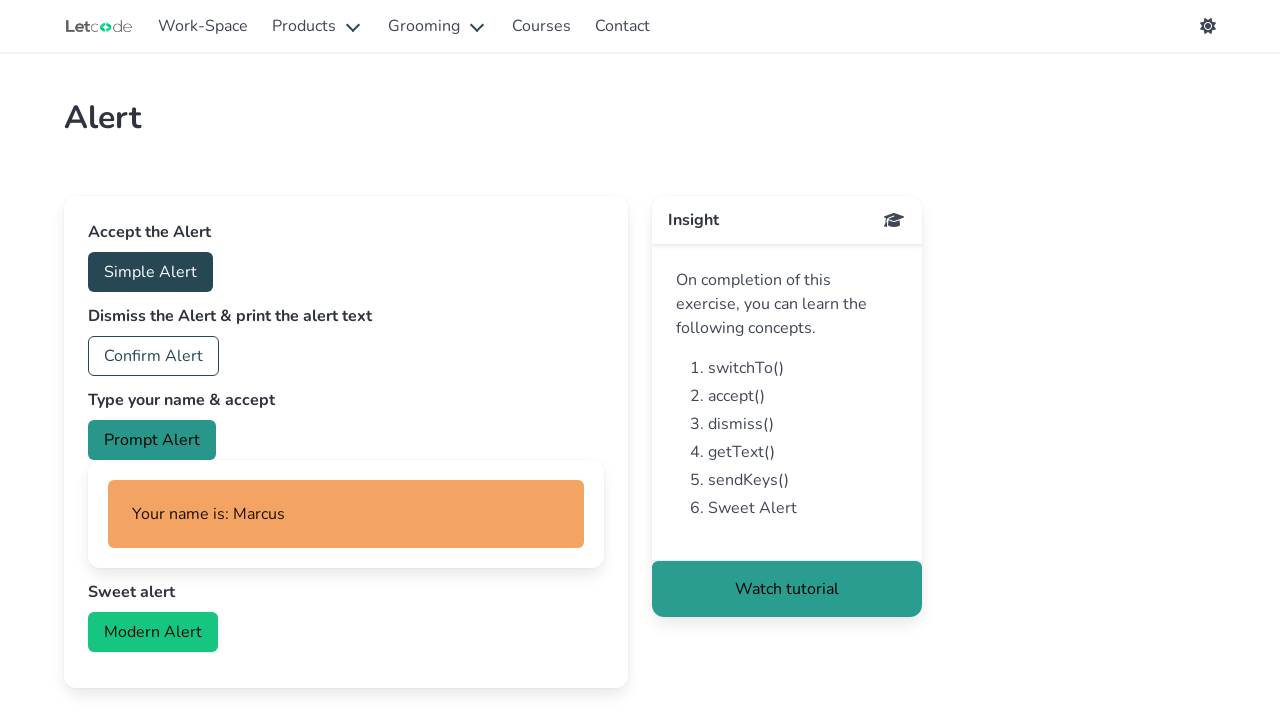

Waited for dialog handling to complete
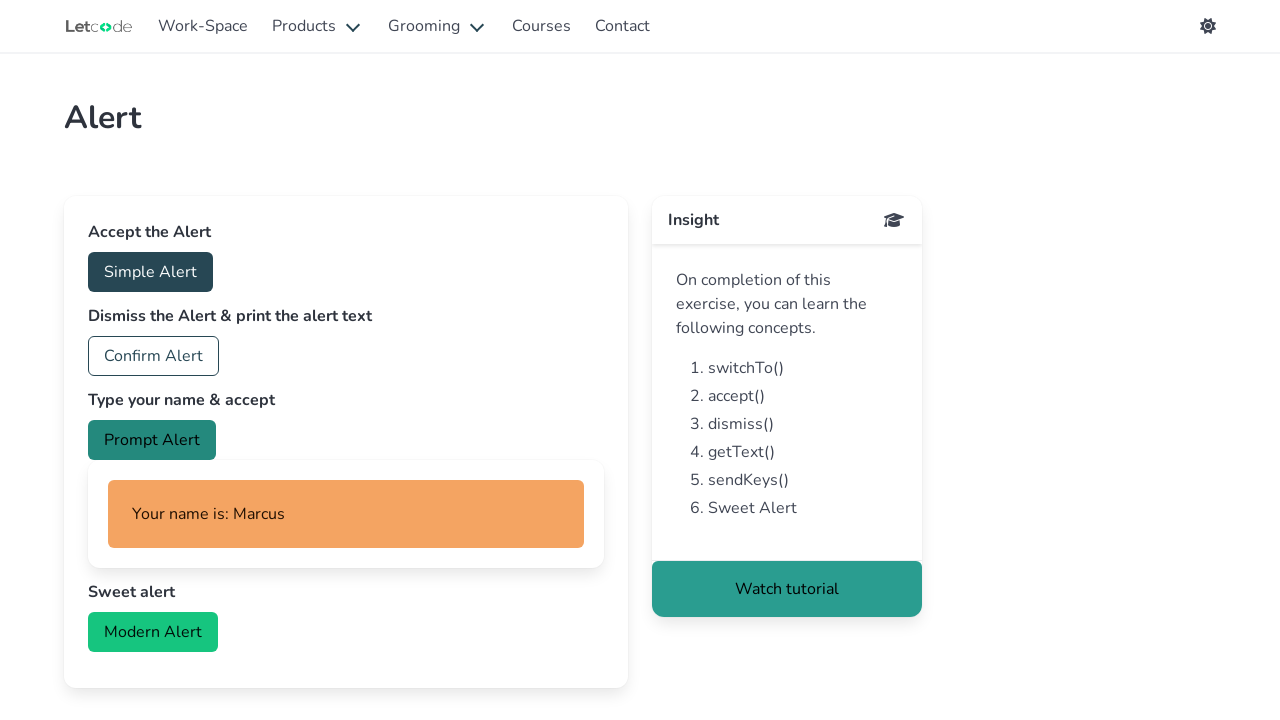

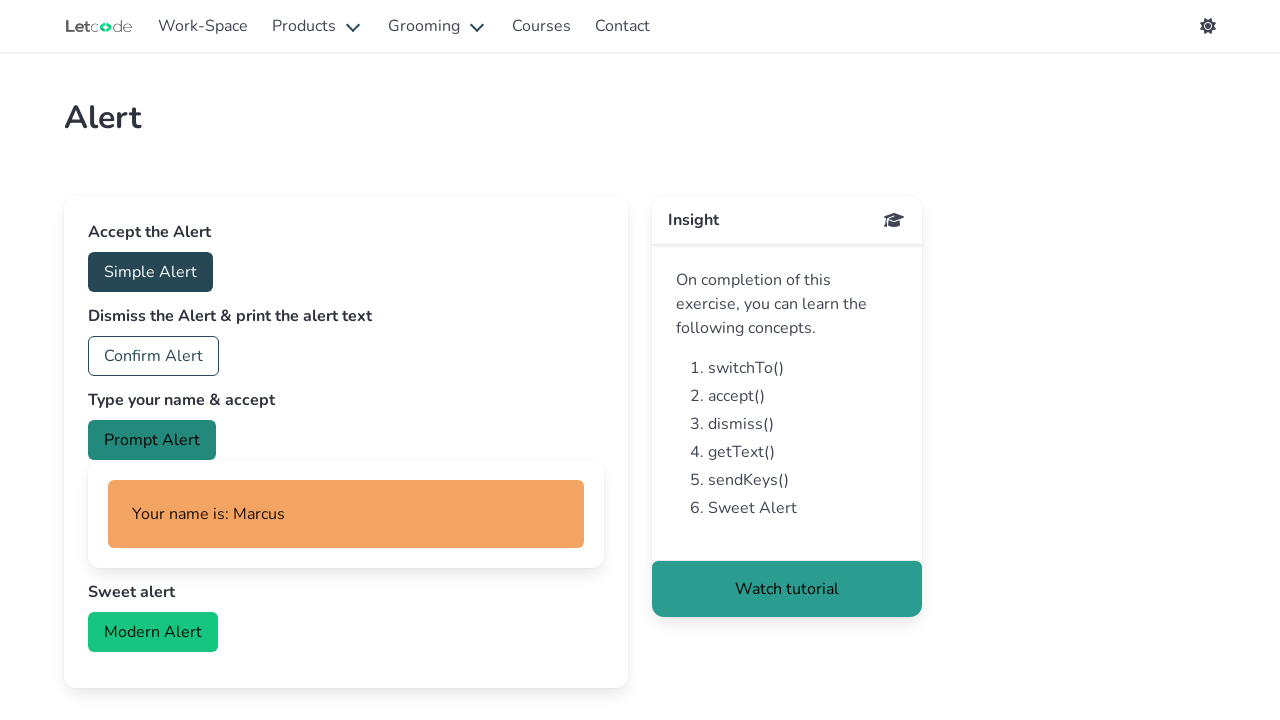